Fills out an overnight parking permit request form including vehicle information, address details, date selection, and contact information on a municipal parking services website.

Starting URL: https://www.frontlinepss.com/newprov

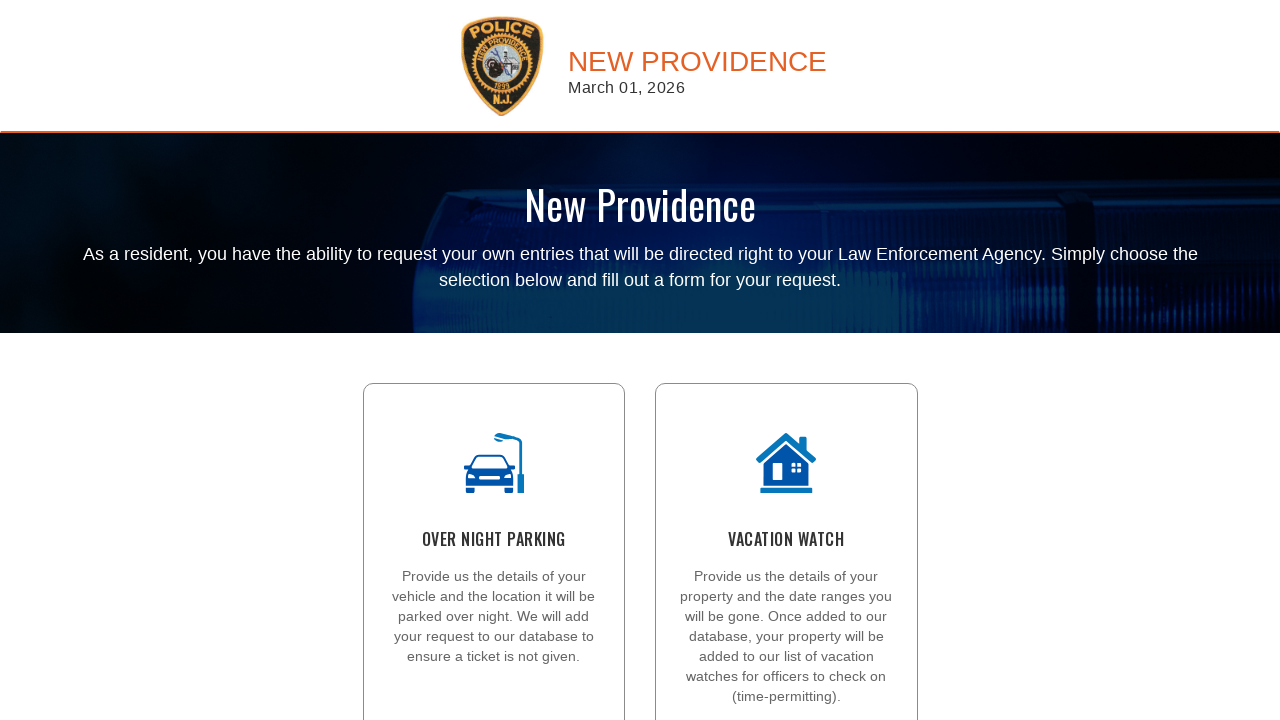

Clicked the 'Overnight Parking' button at (494, 438) on #MainContent_lbONP2
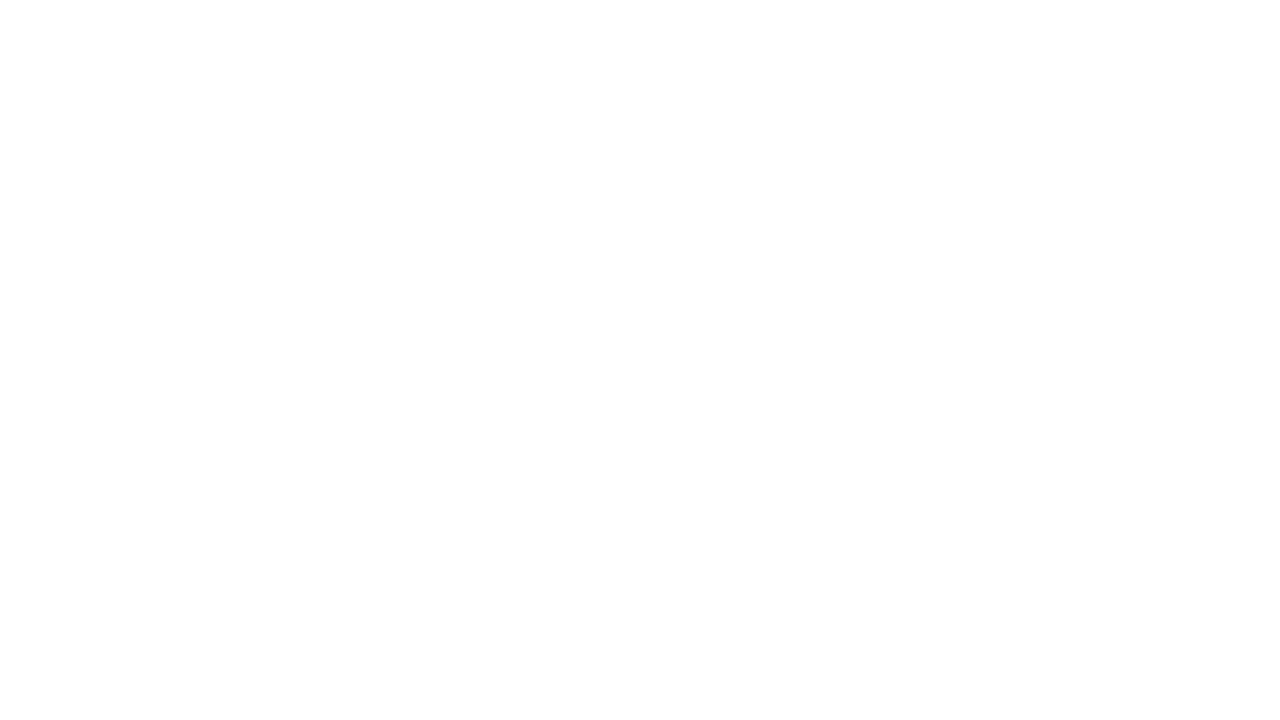

Agreement checkbox selector became available
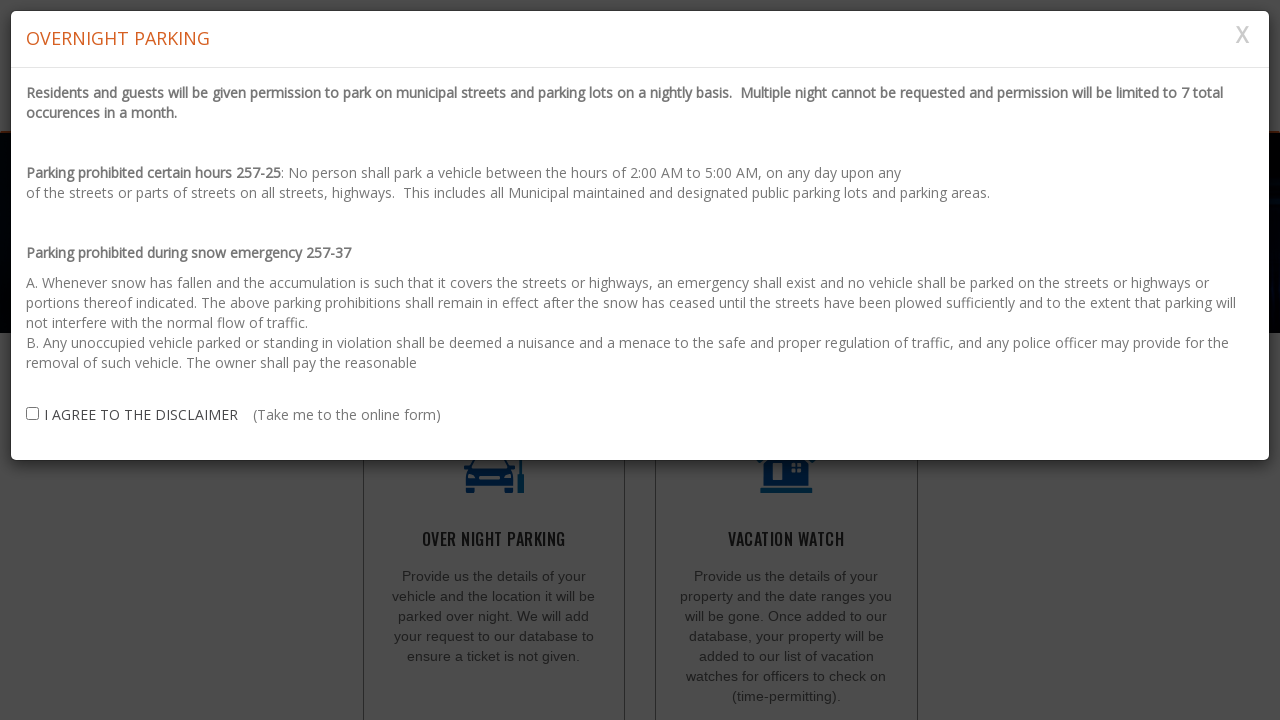

Clicked the overnight parking disclaimer agreement checkbox at (32, 413) on #MainContent_ctrlOverNightParking_chkAgreeONPDisclaimer
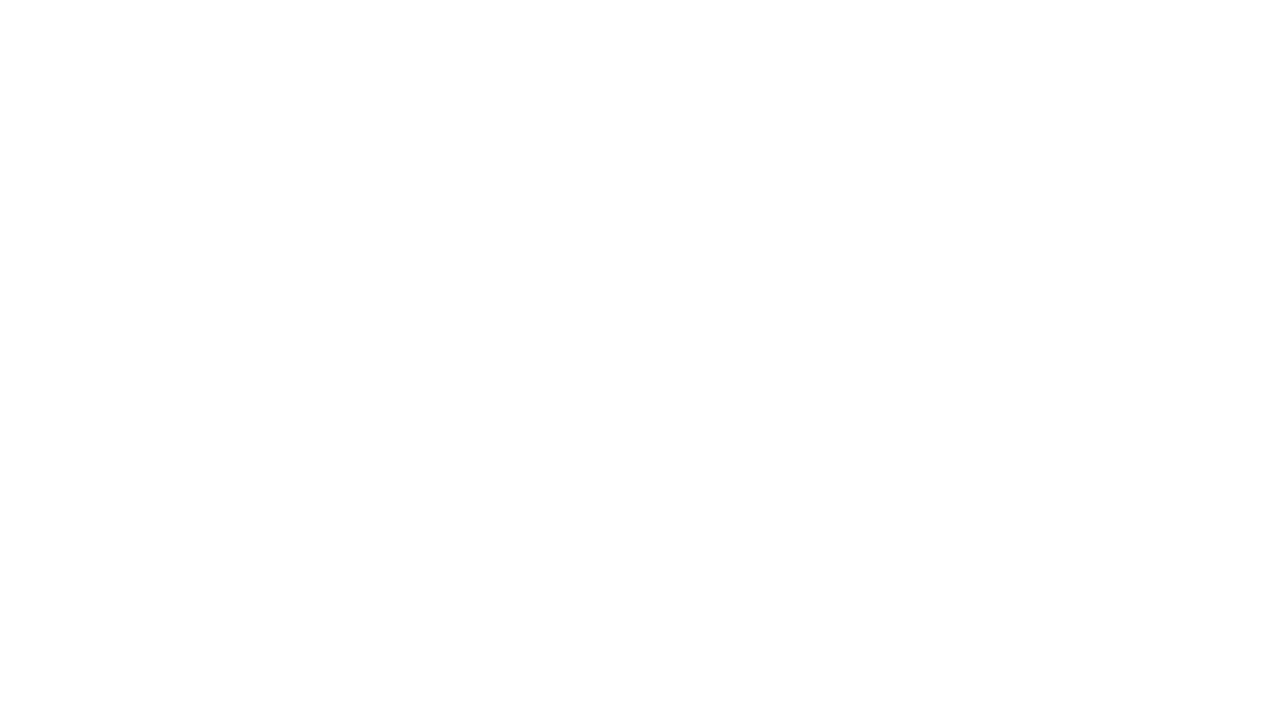

Entered vehicle plate number 'XYZ7892' on #MainContent_ctrlOverNightParking_txtPlate
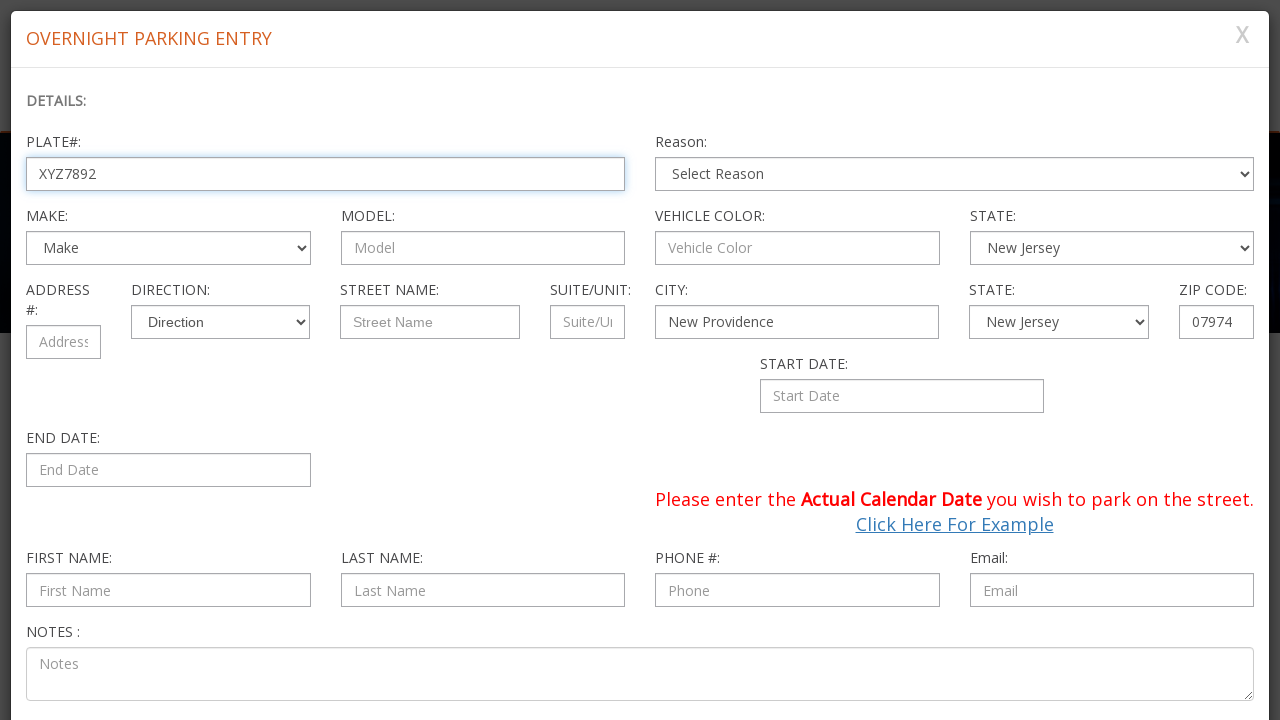

Selected 'Overnight Guest' from reason dropdown on #MainContent_ctrlOverNightParking_ddlReason
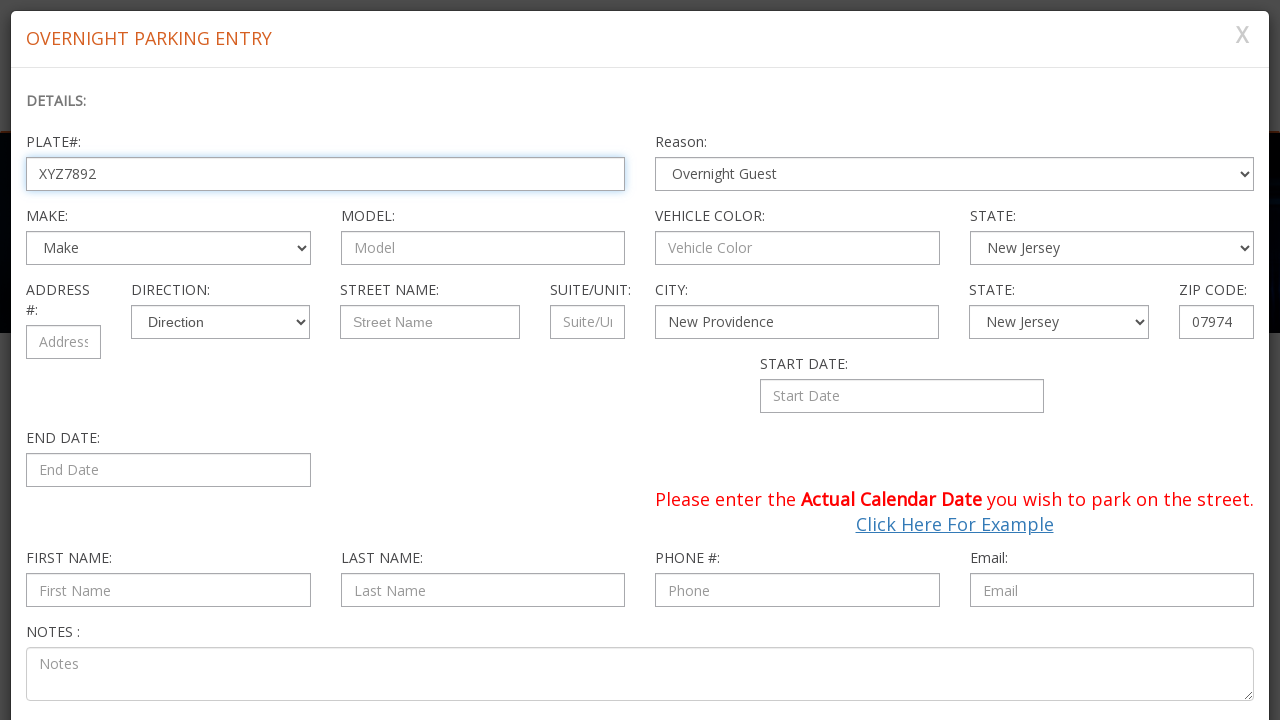

Selected 'Honda' from vehicle make dropdown on #MainContent_ctrlOverNightParking_ddlMake
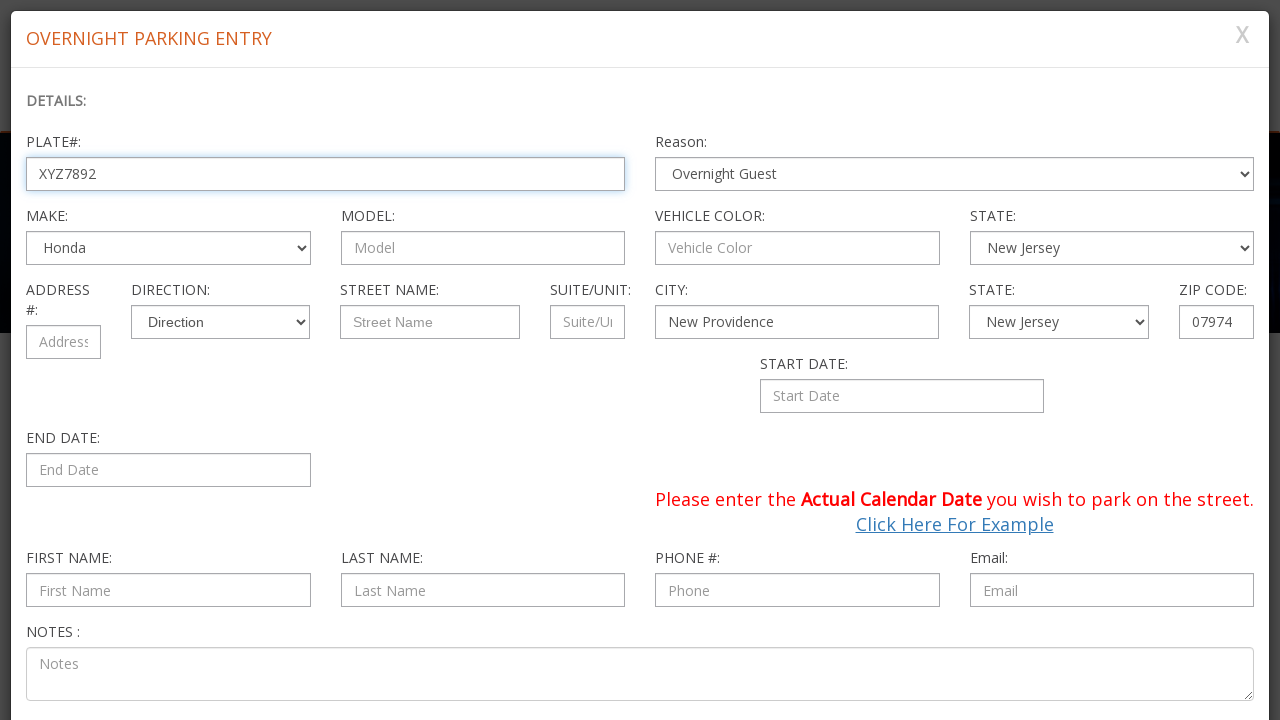

Entered vehicle model 'Civic' on #MainContent_ctrlOverNightParking_txtModel
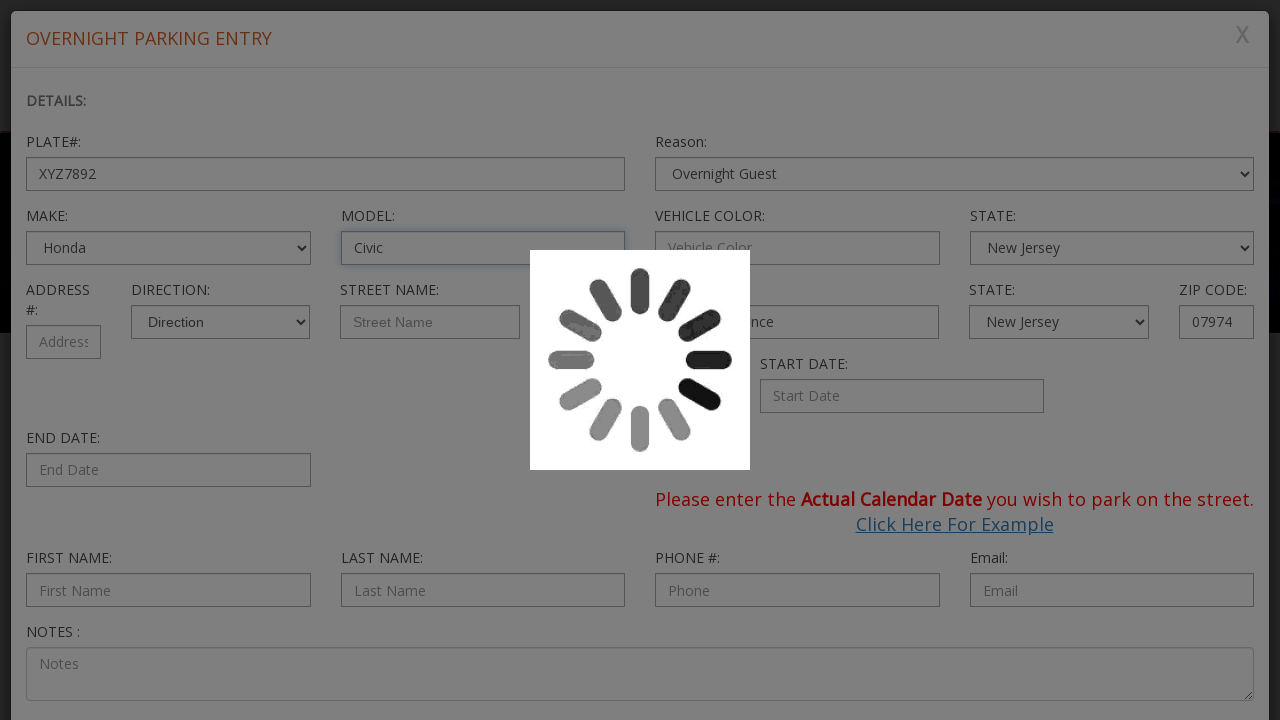

Entered vehicle color 'Blue' on #MainContent_ctrlOverNightParking_txtVehicleColor
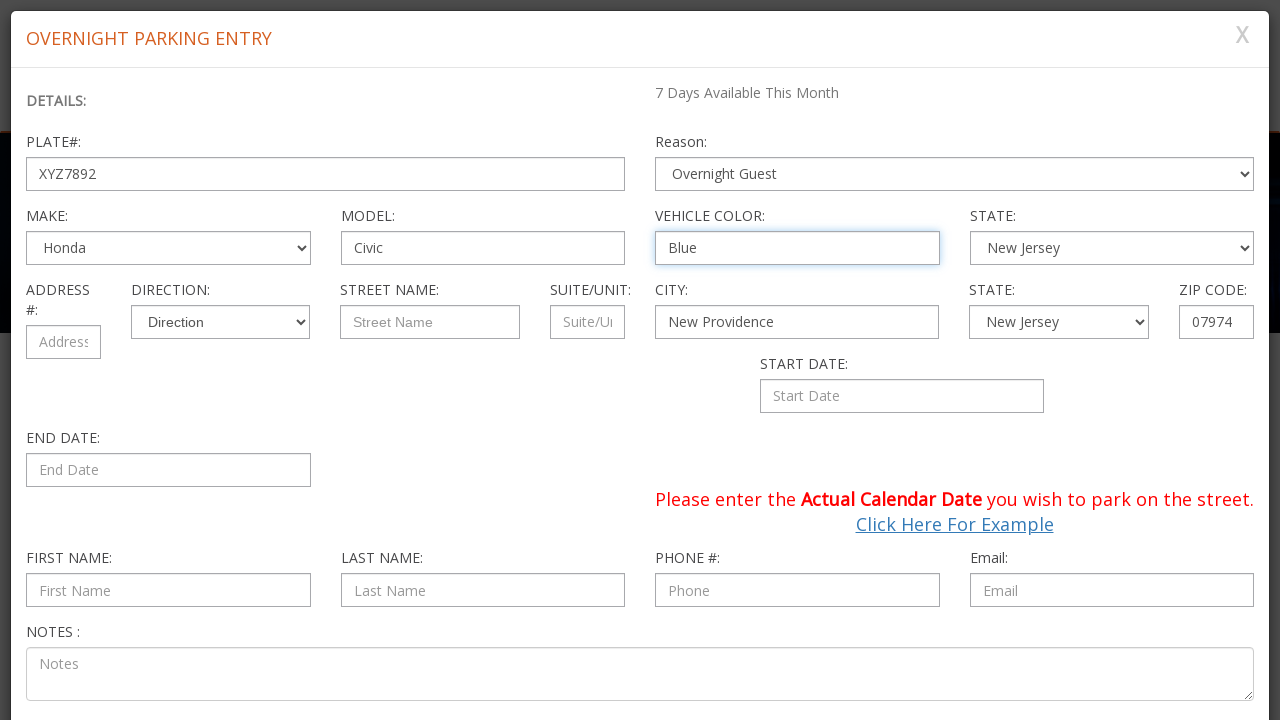

Selected 'New Jersey' from state dropdown on #MainContent_ctrlOverNightParking_ddlState
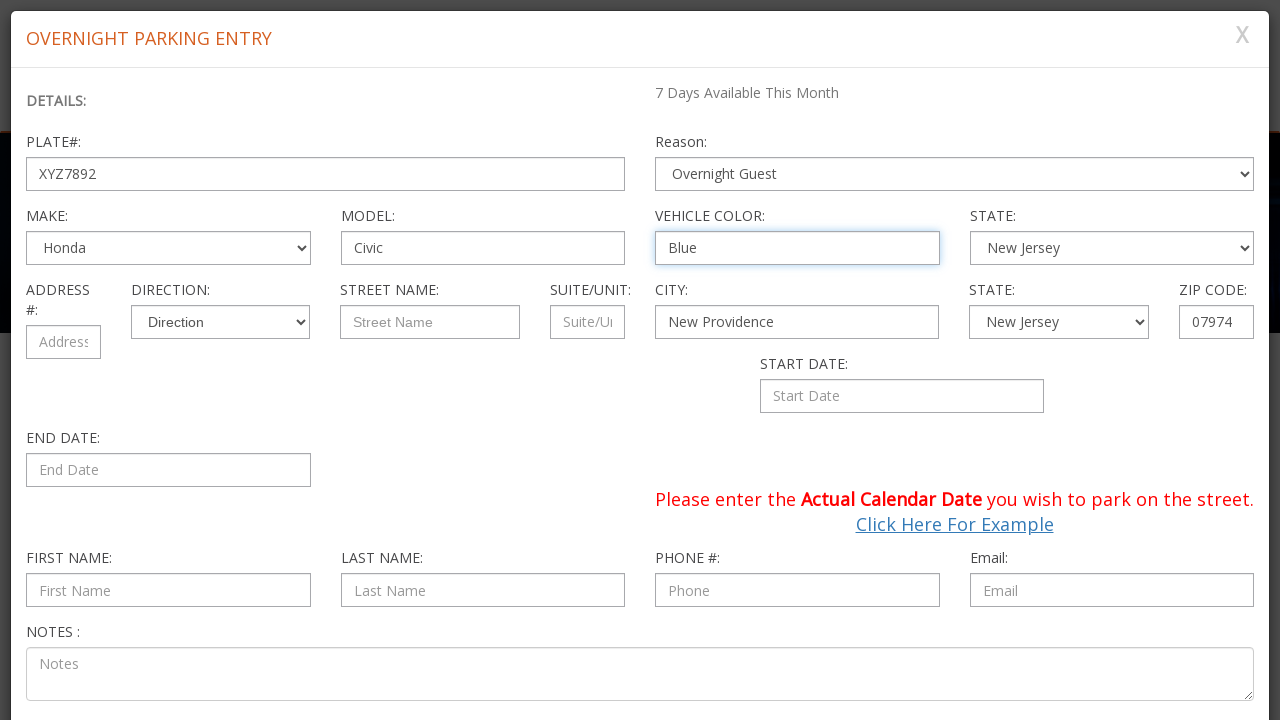

Entered address number '123' on #MainContent_ctrlOverNightParking_txtAddress
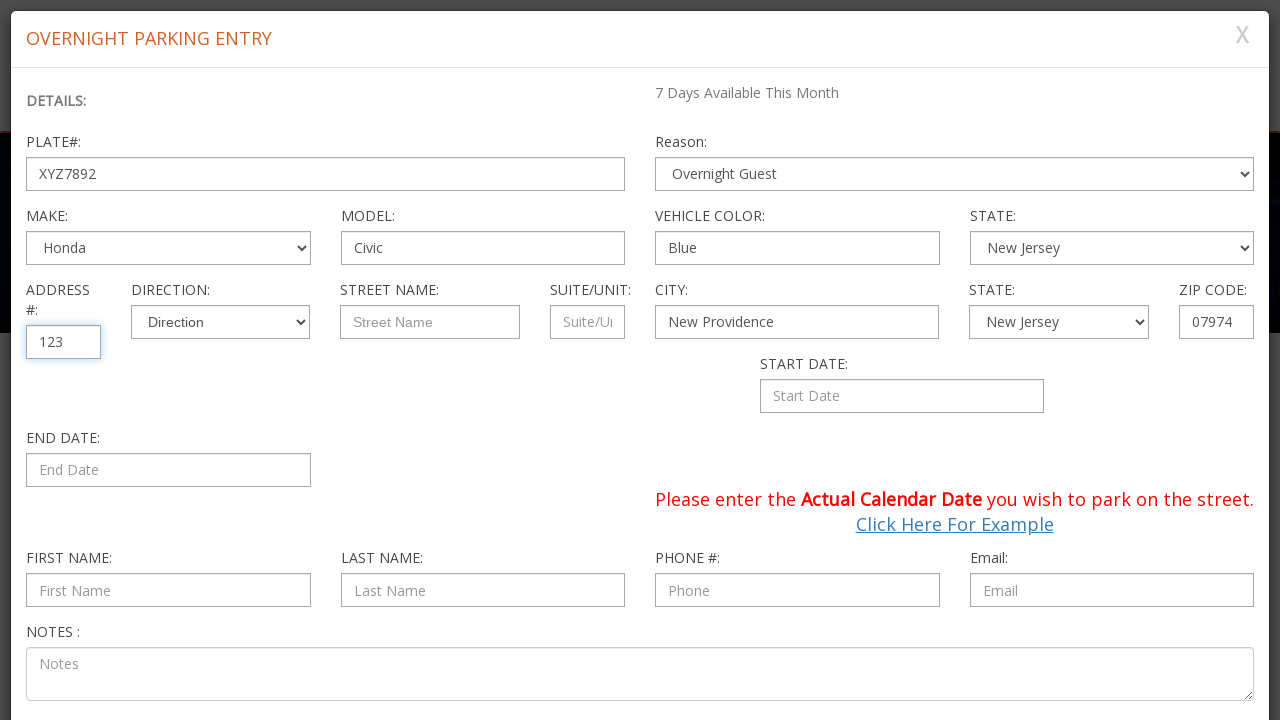

Selected 'West' from direction dropdown on #MainContent_ctrlOverNightParking_ddlDirection
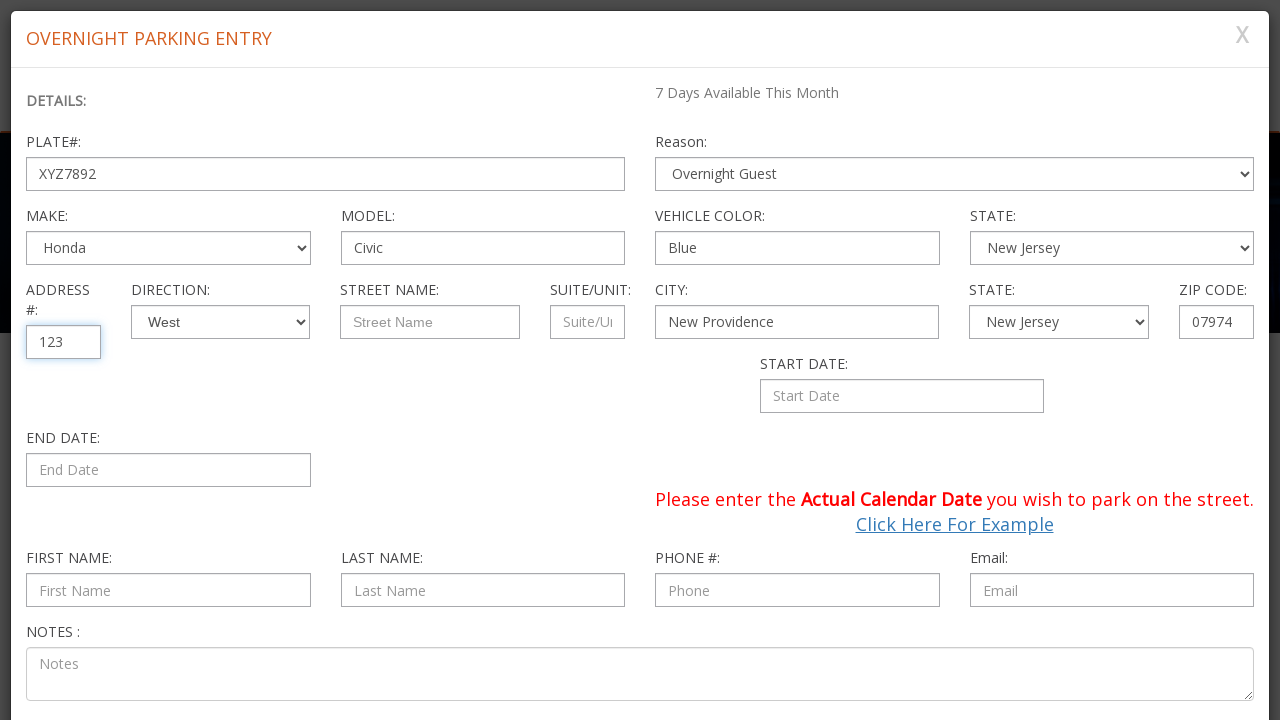

Entered street name 'Ethan Dr' on #MainContent_ctrlOverNightParking_txtStreetName
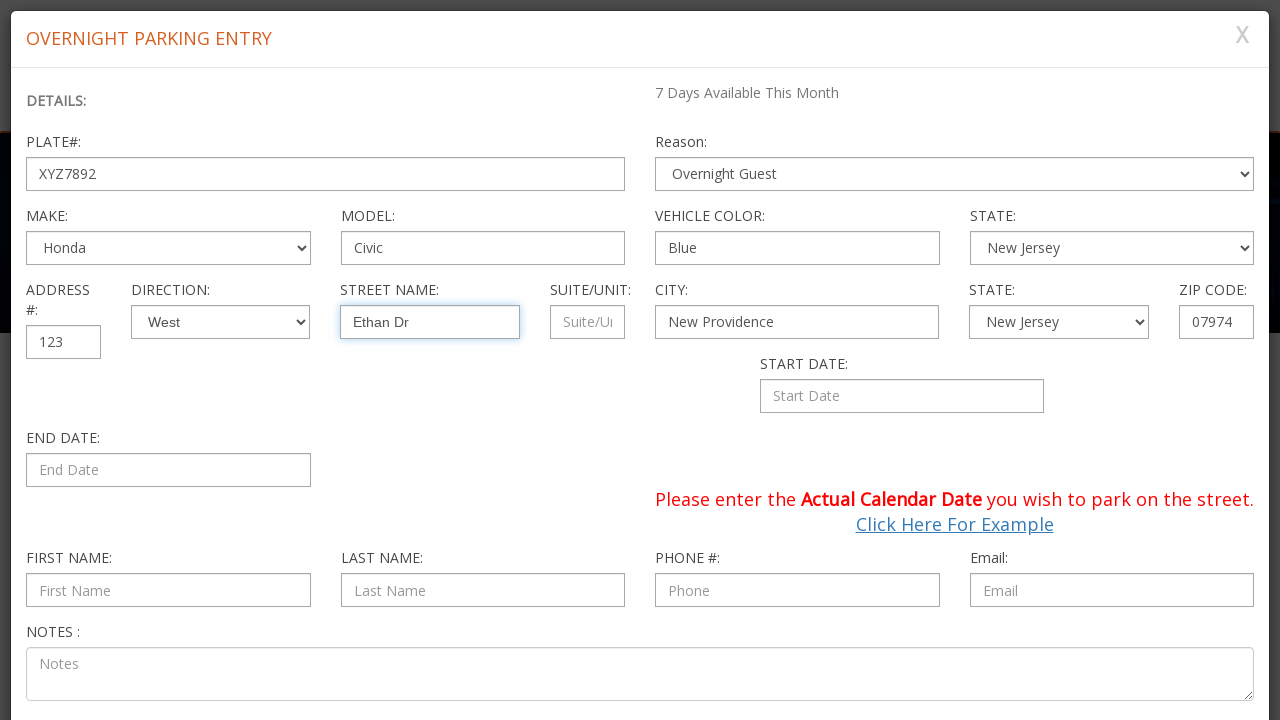

Waited for autocomplete suggestion 'ETHAN DR' to appear
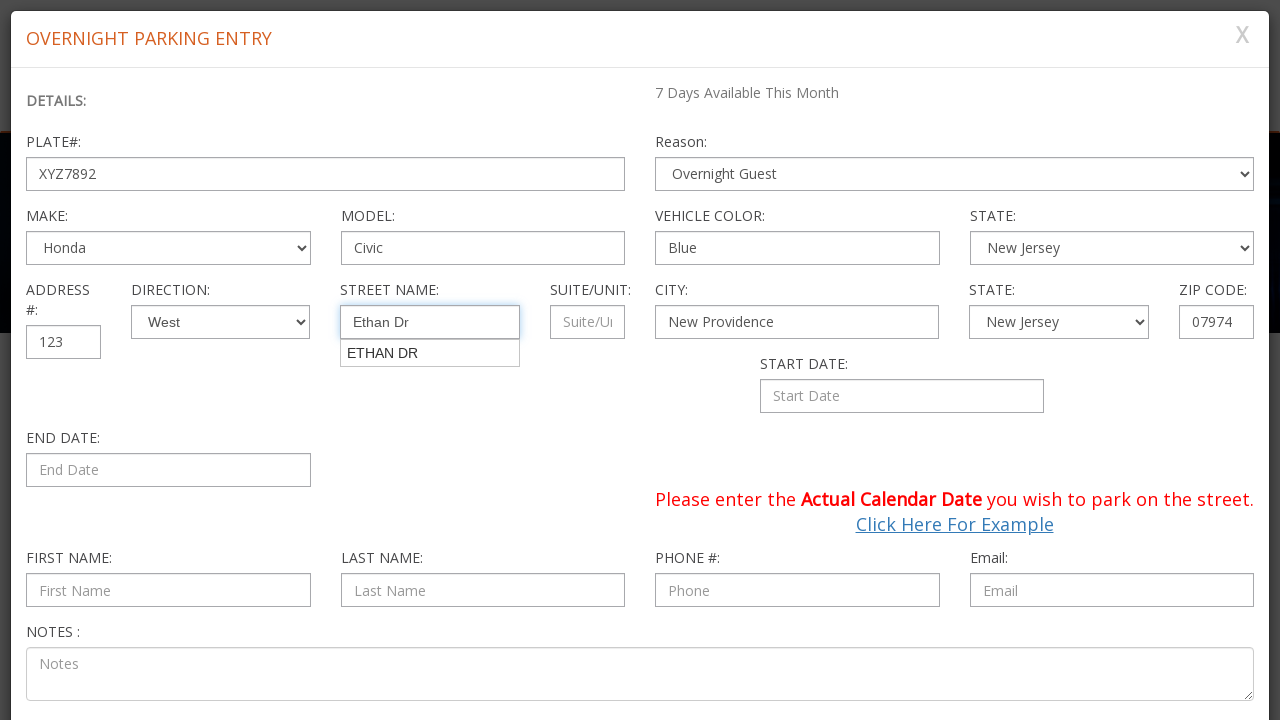

Selected 'ETHAN DR' from autocomplete suggestions at (430, 353) on xpath=//li[contains(text(), 'ETHAN DR')]
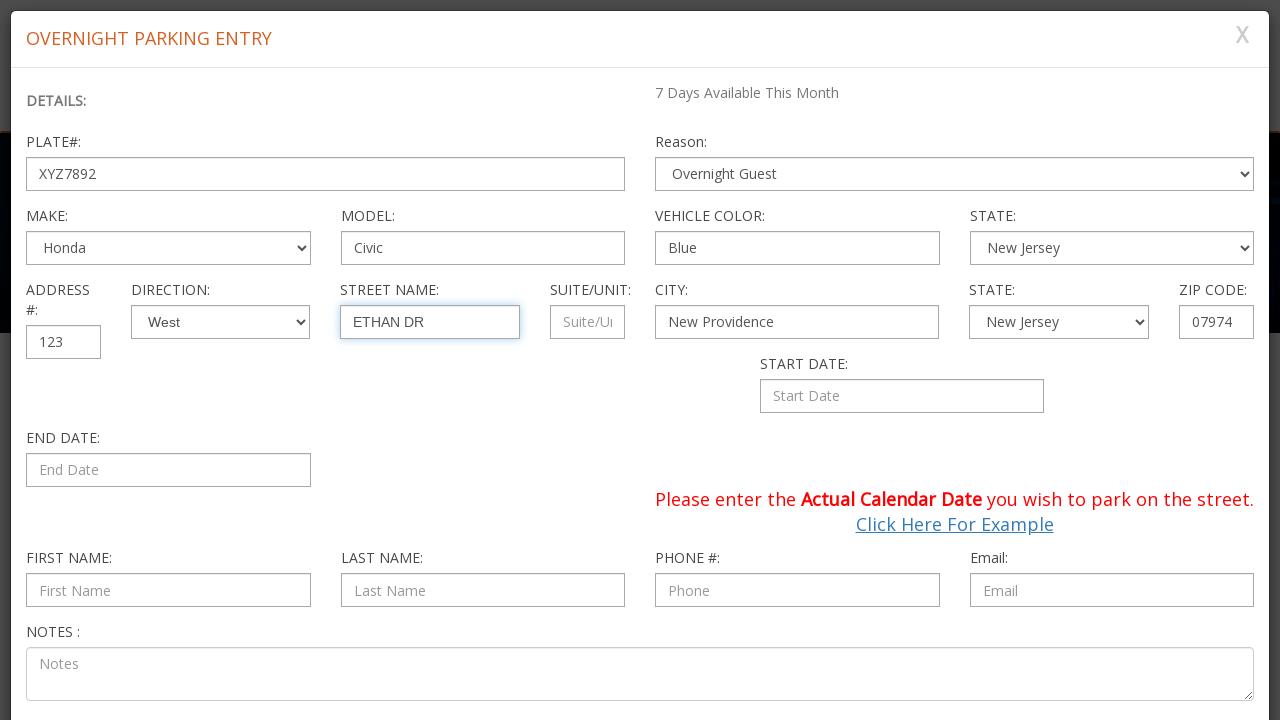

Entered suite/unit number '4B' on #MainContent_ctrlOverNightParking_txtSuite
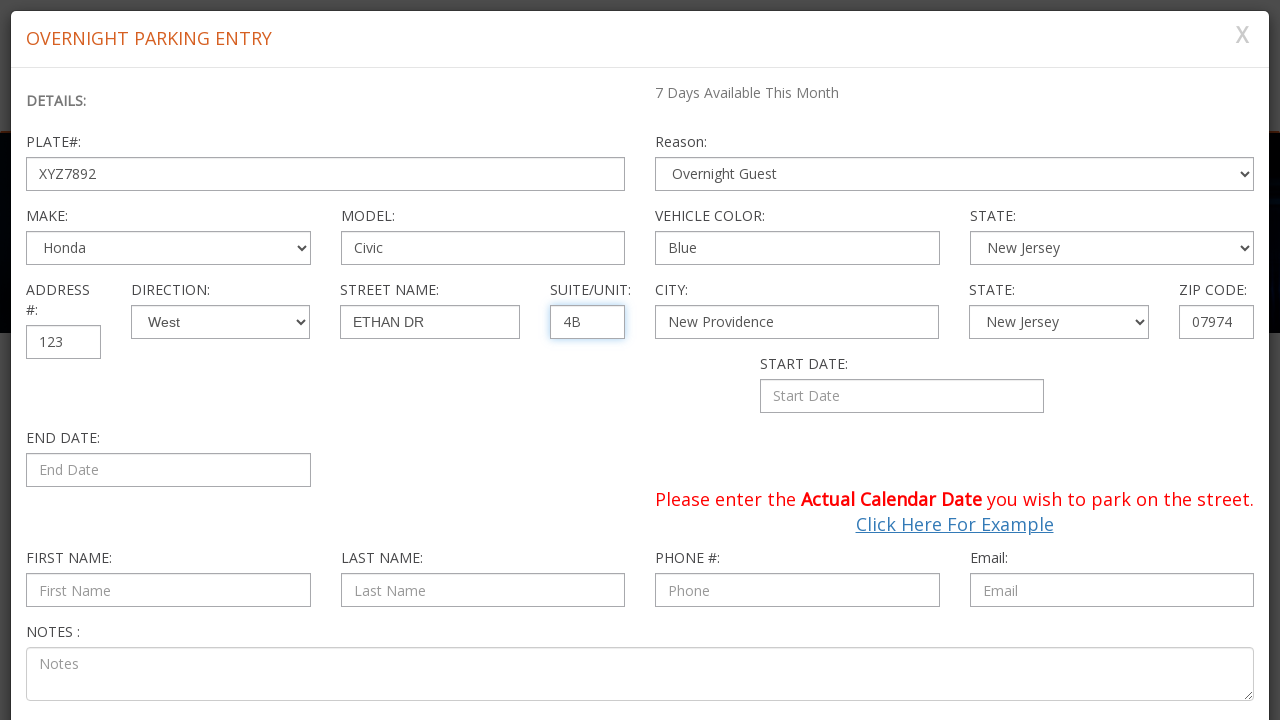

Entered zip code '07974' on #MainContent_ctrlOverNightParking_txtAddressZip
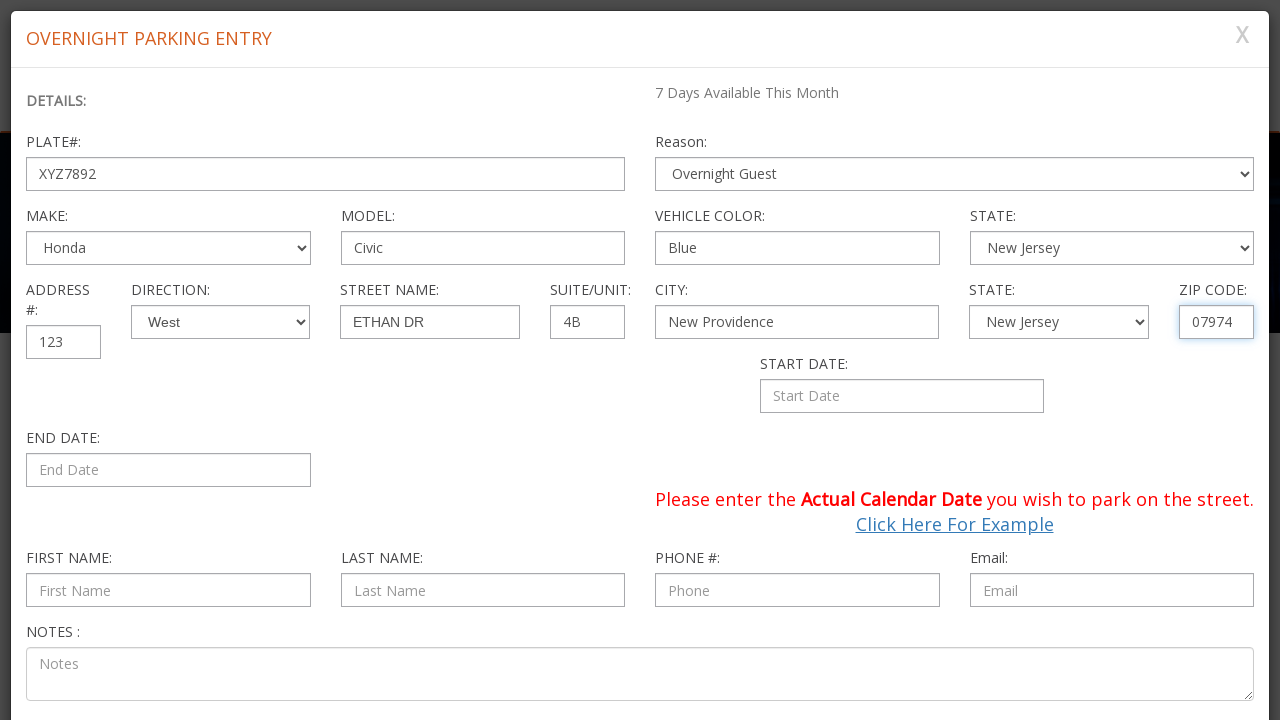

Clicked start date picker field at (902, 396) on #MainContent_ctrlOverNightParking_txtStartDate
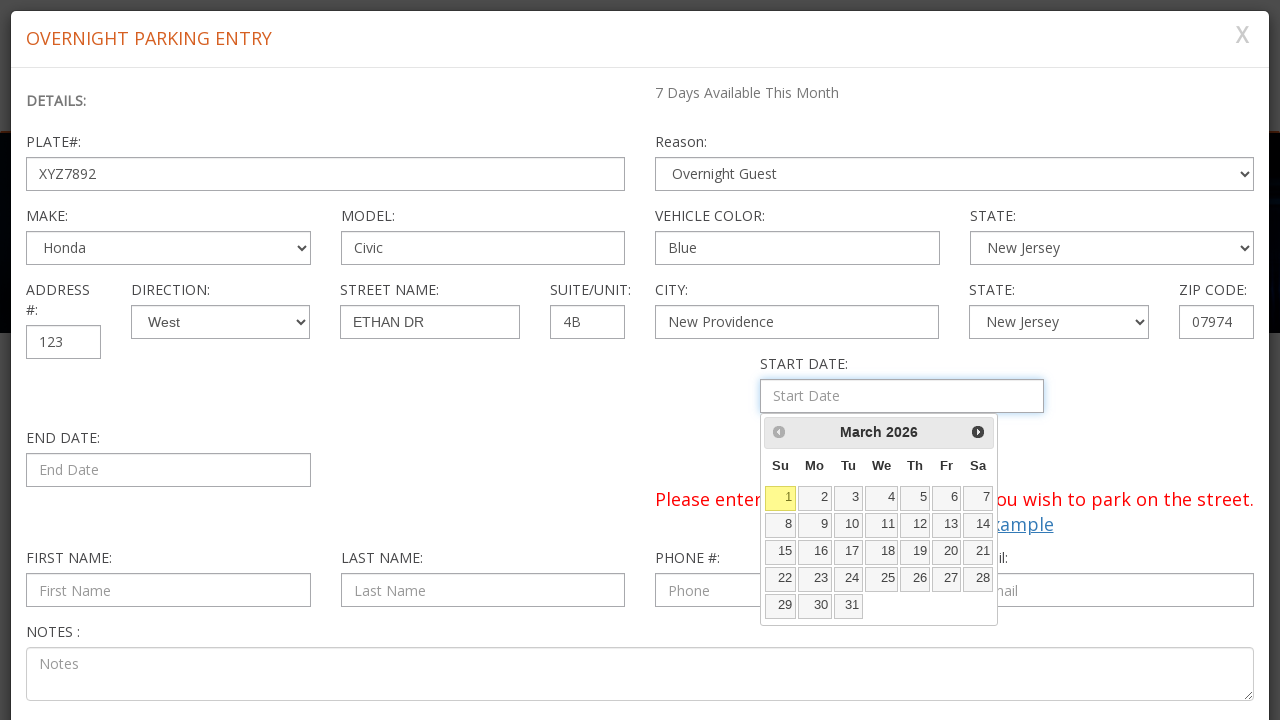

Date picker calendar became visible
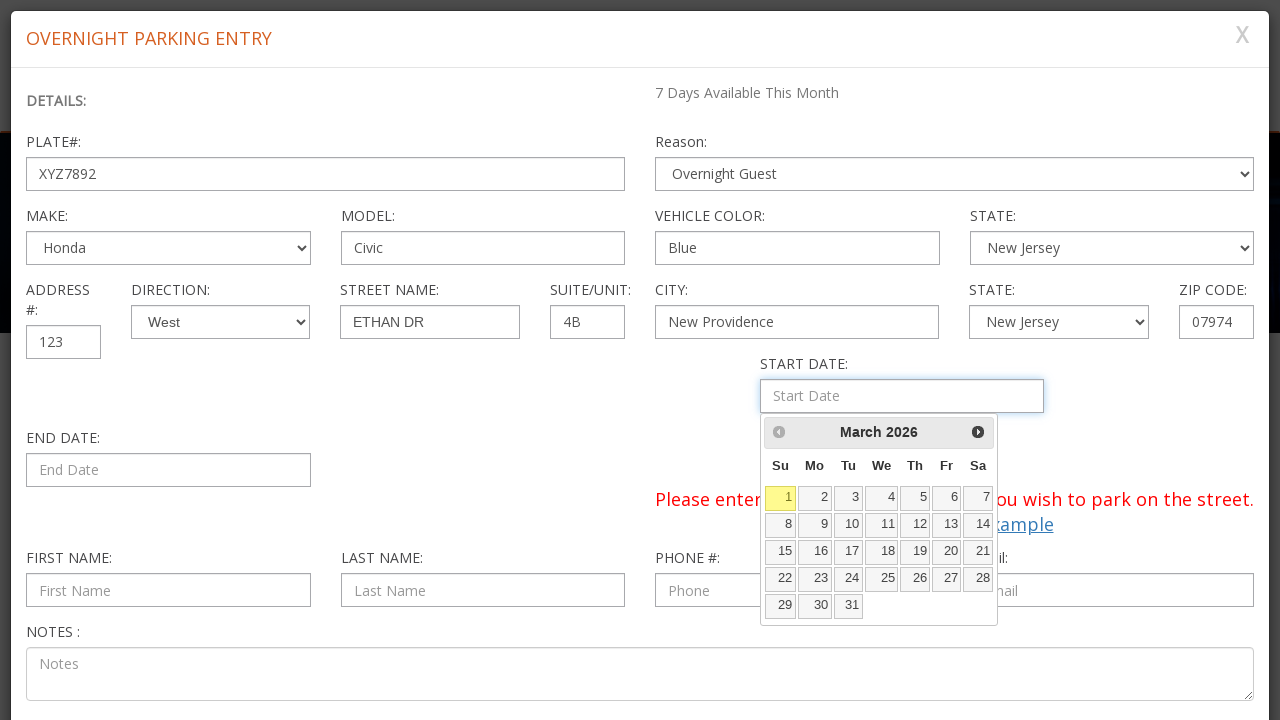

Selected day 15 from start date picker at (780, 552) on xpath=//a[text()='15']
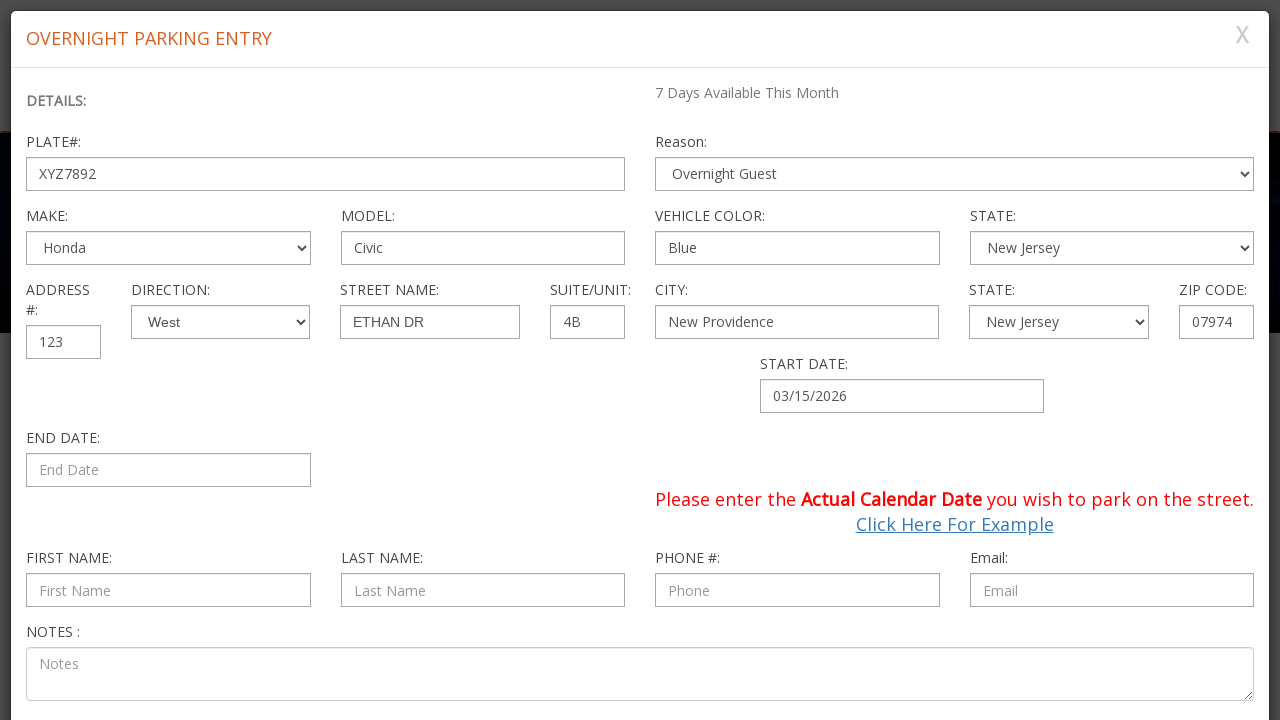

Clicked end date picker field at (168, 470) on #MainContent_ctrlOverNightParking_txtEndDate
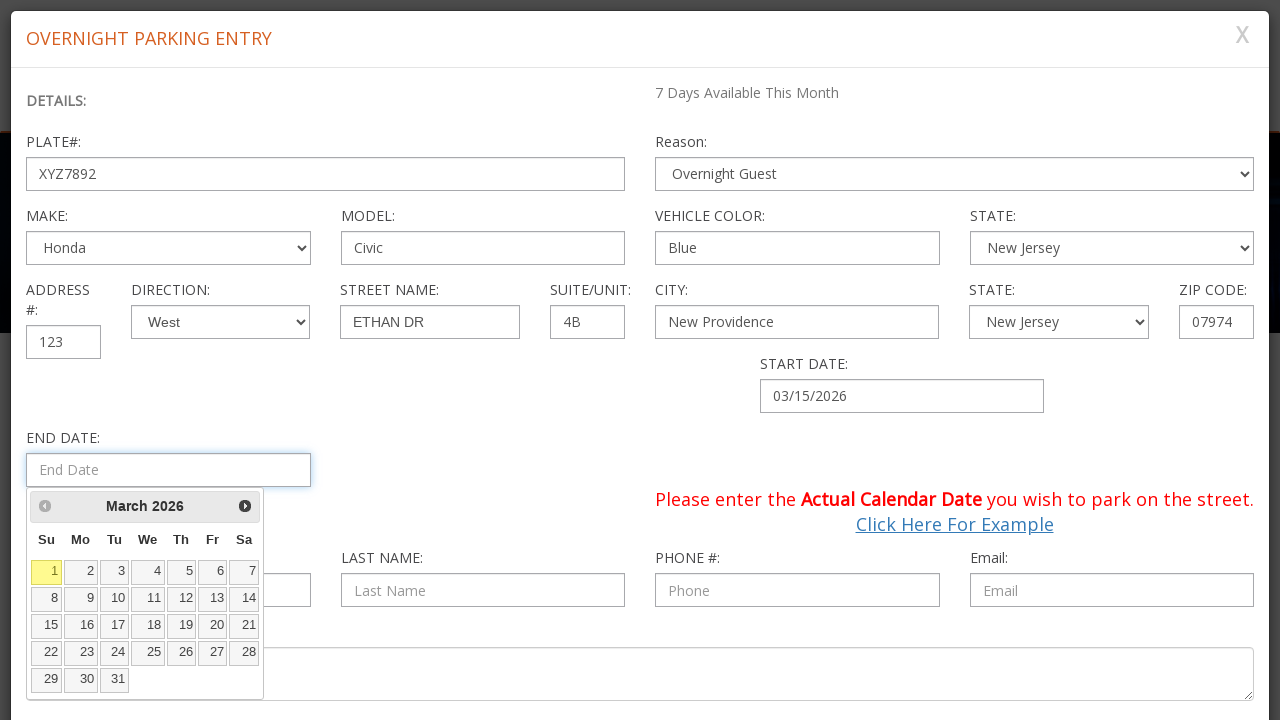

Date picker calendar became visible for end date
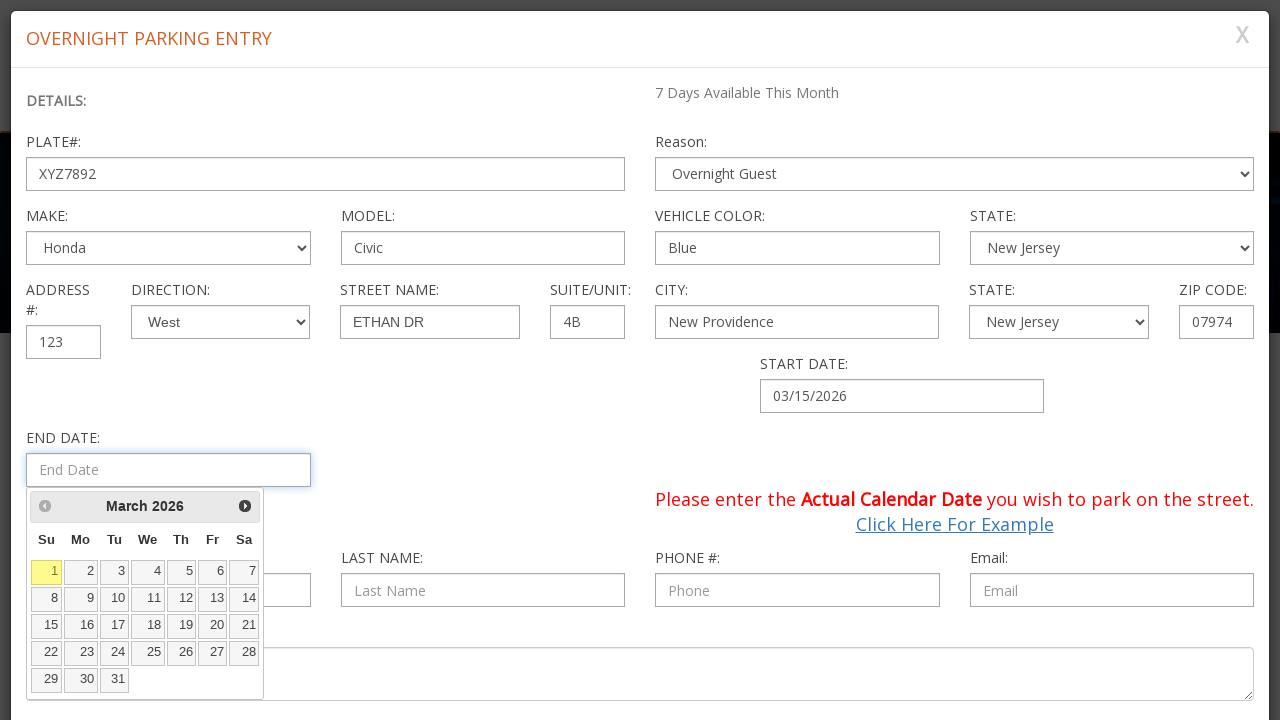

Selected day 15 from end date picker at (46, 626) on xpath=//a[text()='15']
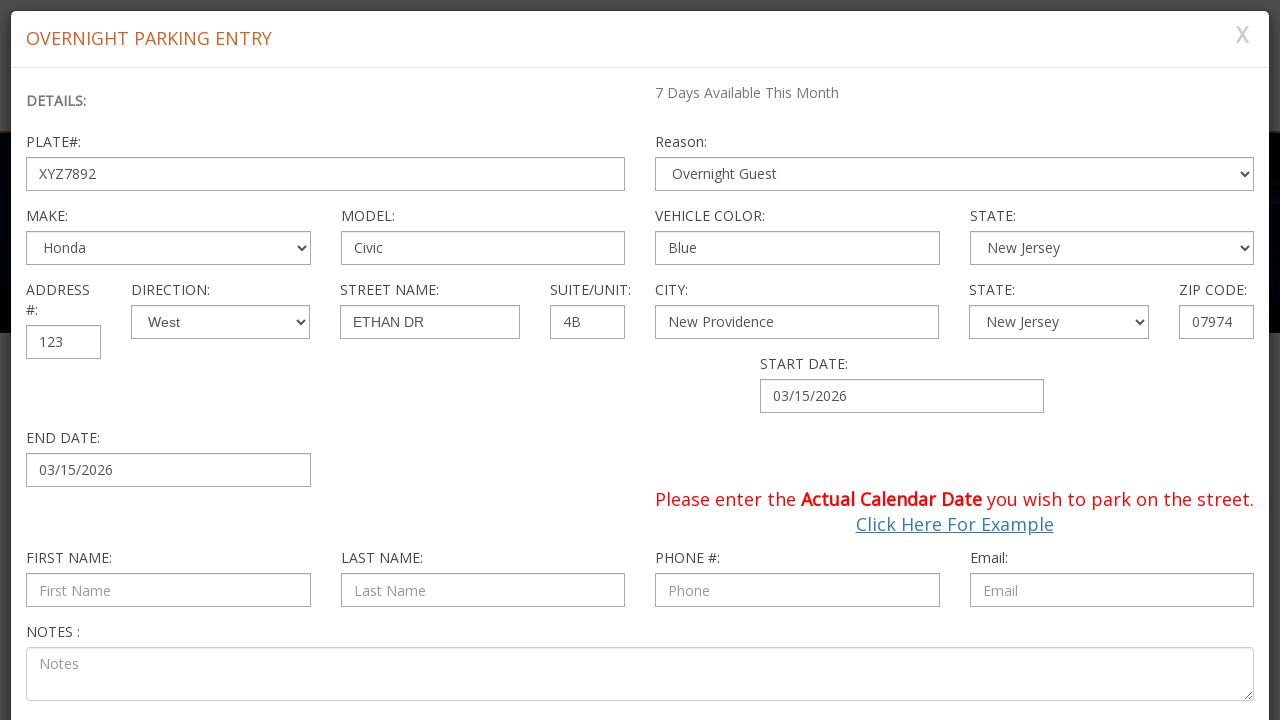

Entered first name 'Michael' on #MainContent_ctrlOverNightParking_txtFirstName
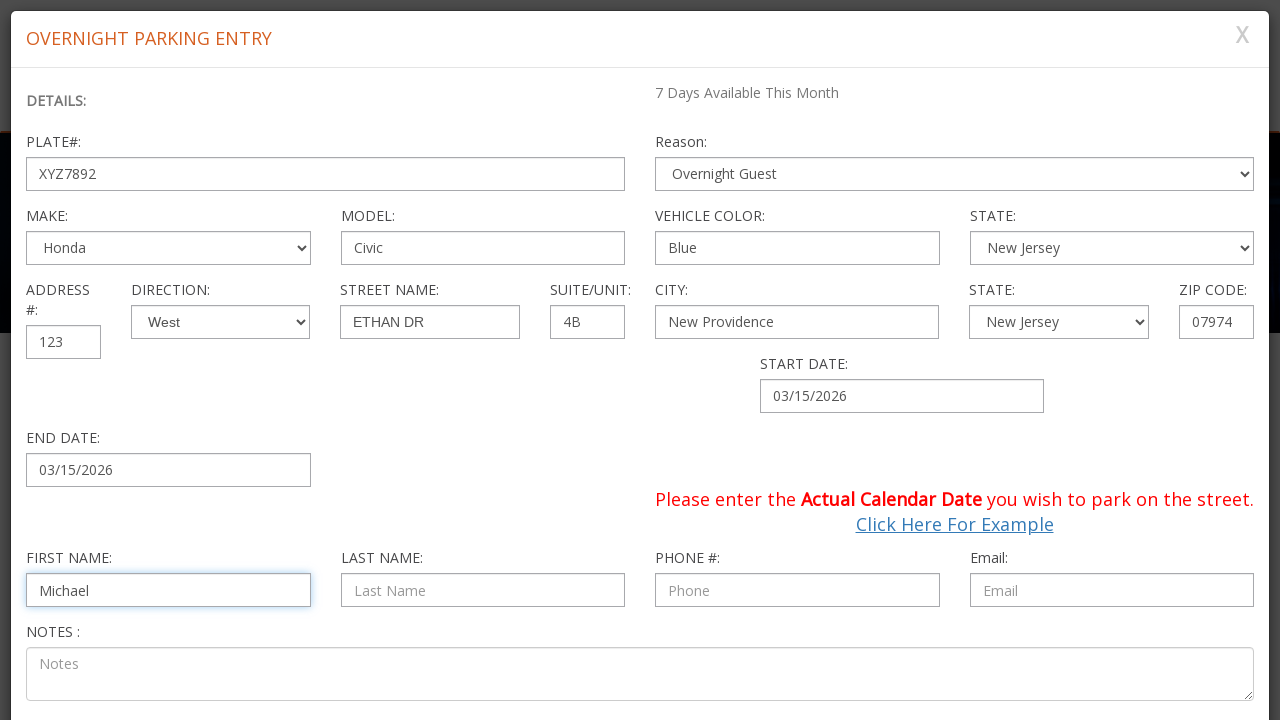

Entered last name 'Johnson' on #MainContent_ctrlOverNightParking_txtLastName
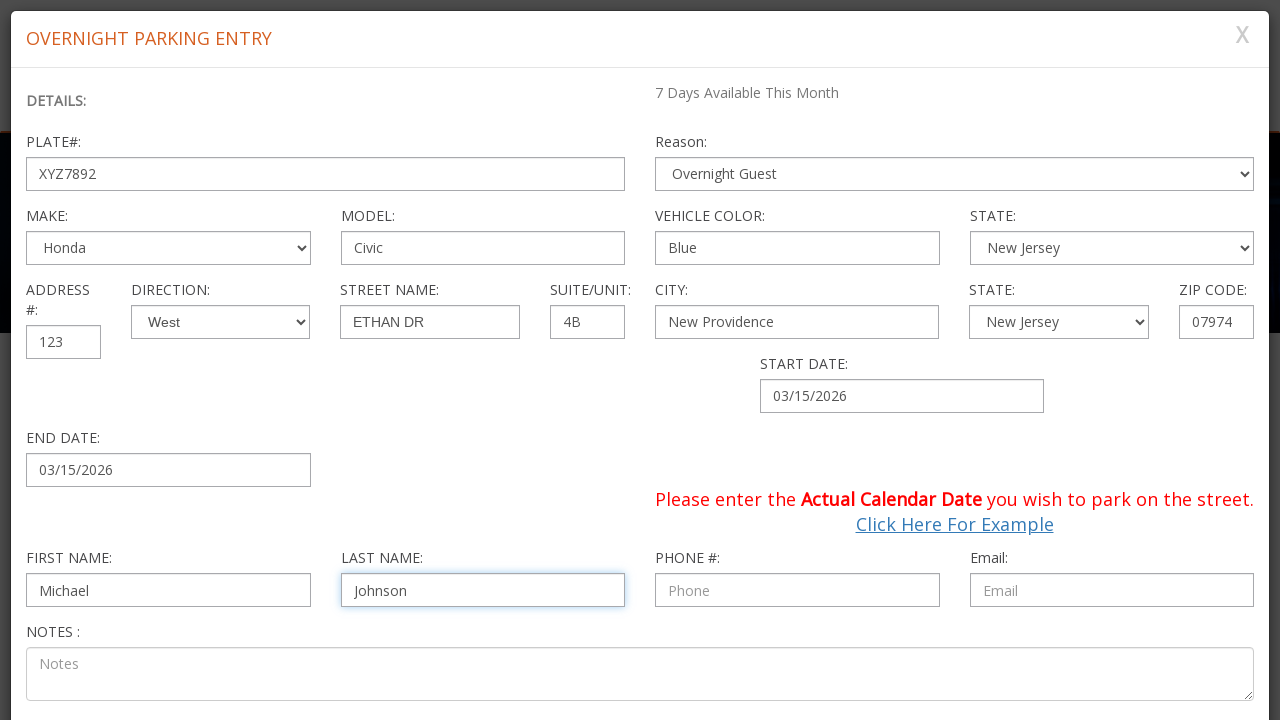

Entered phone number '555-123-4567' on #MainContent_ctrlOverNightParking_txtPhone
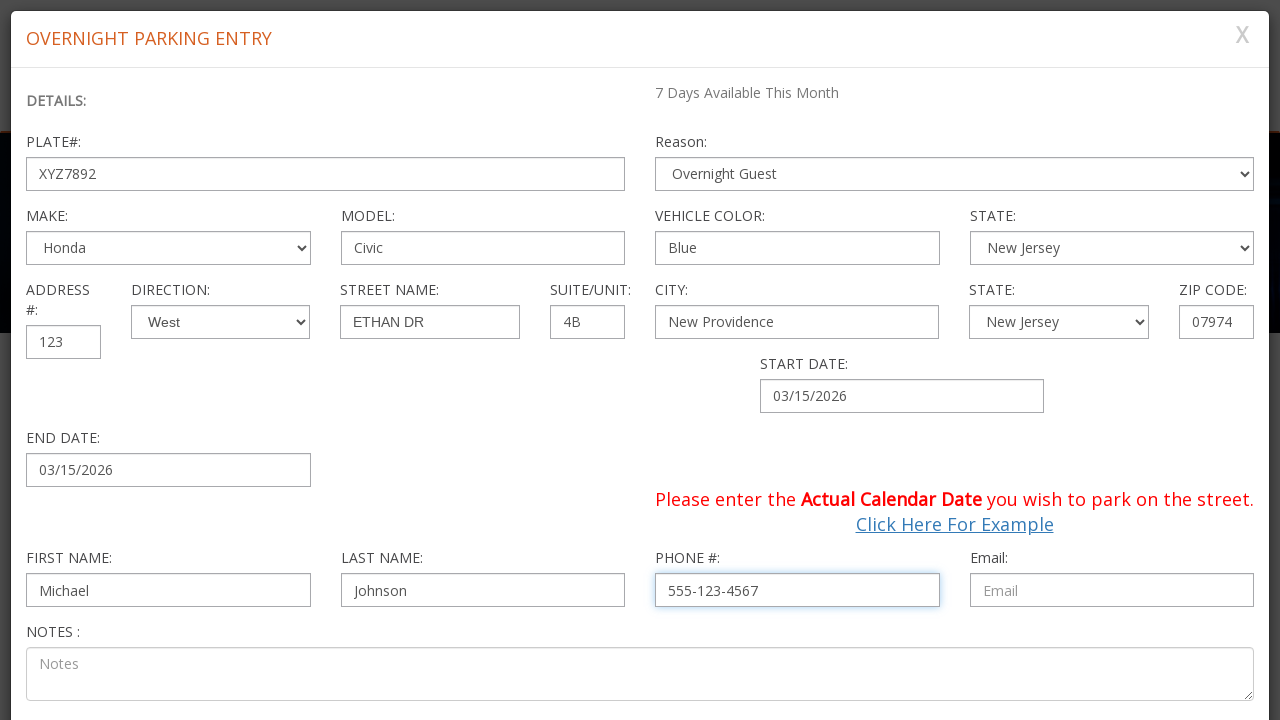

Entered email address 'mjohnson@example.com' on #MainContent_ctrlOverNightParking_txtEmail
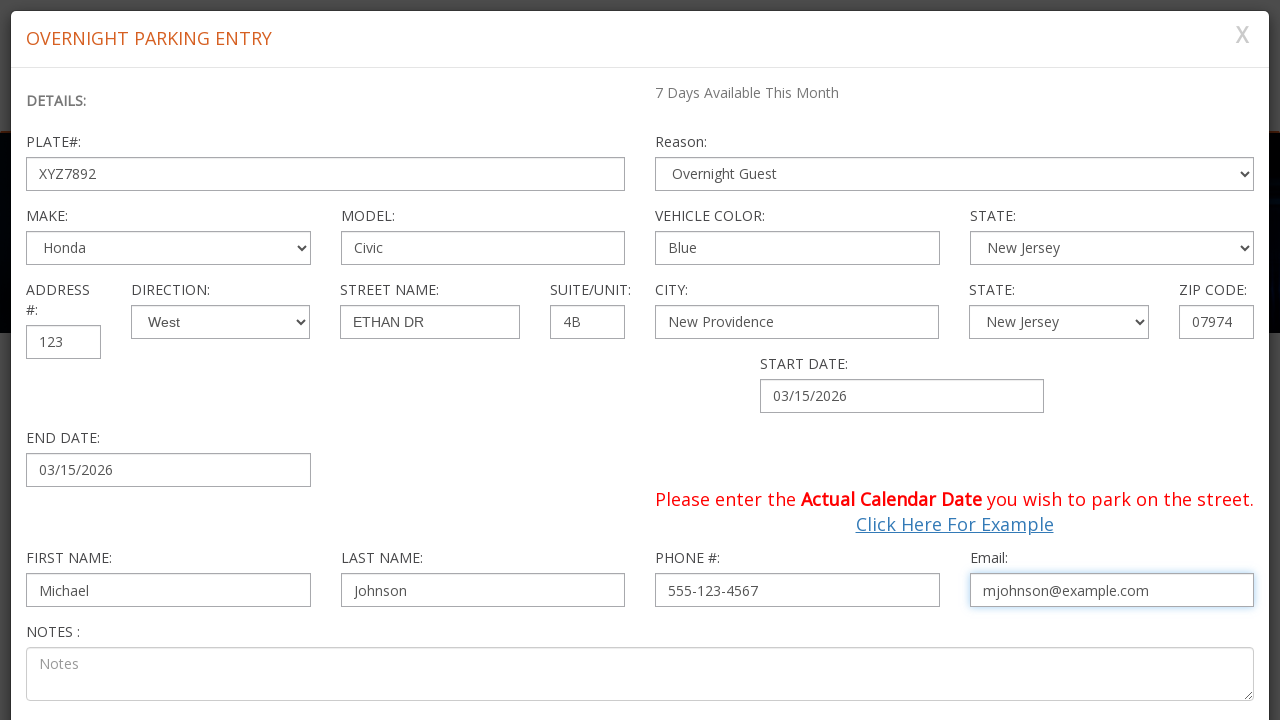

Submit button became available (CAPTCHA required for completion)
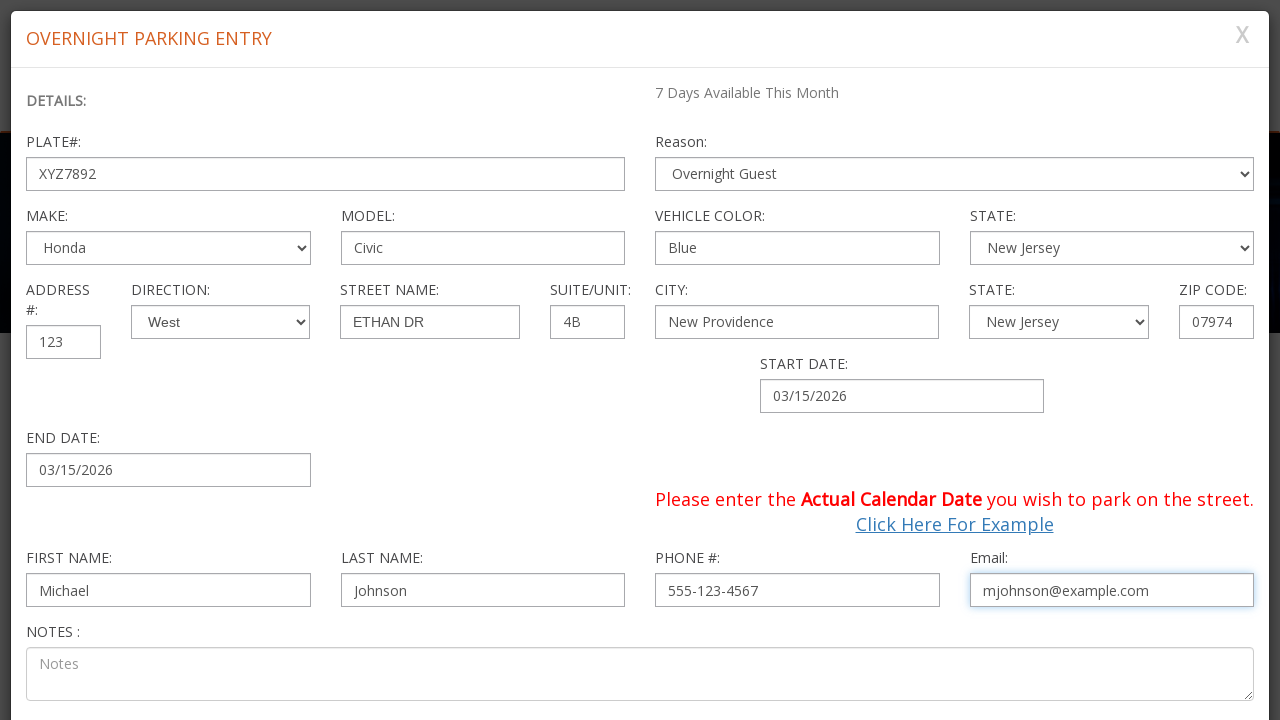

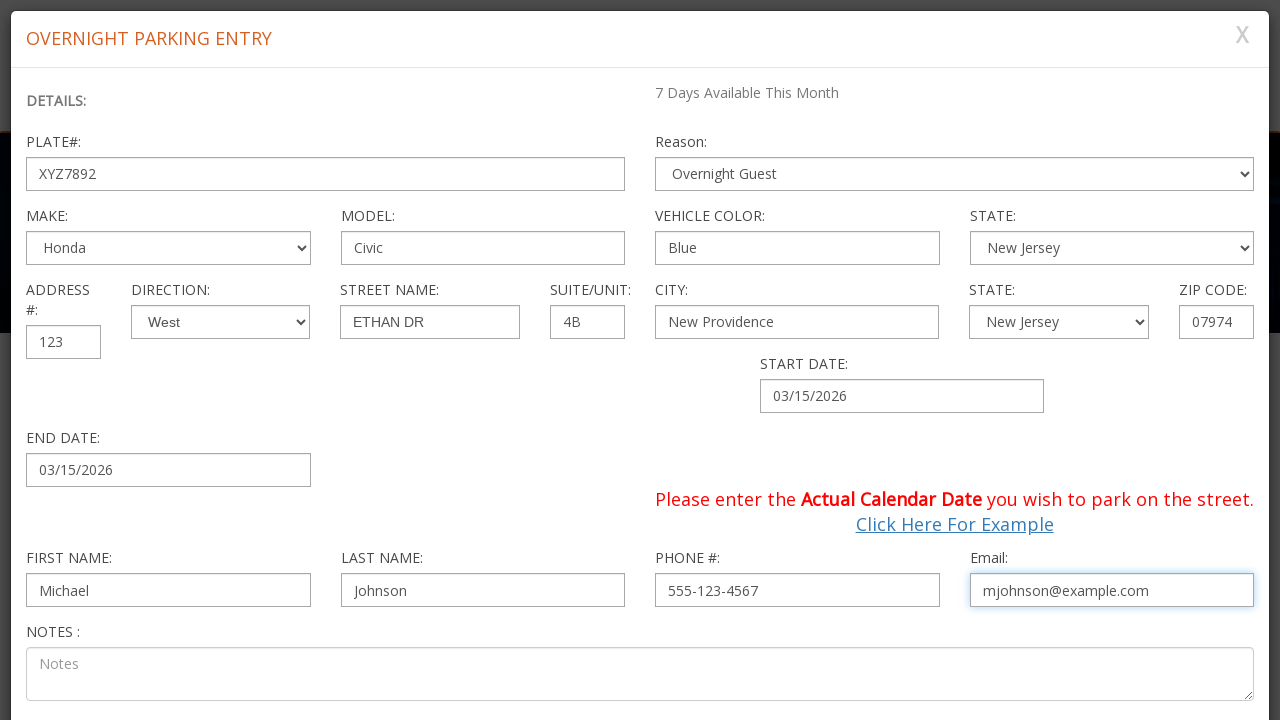